Tests file upload functionality by navigating to the file upload page and uploading a file through the upload interface

Starting URL: http://www.uitestingplayground.com/

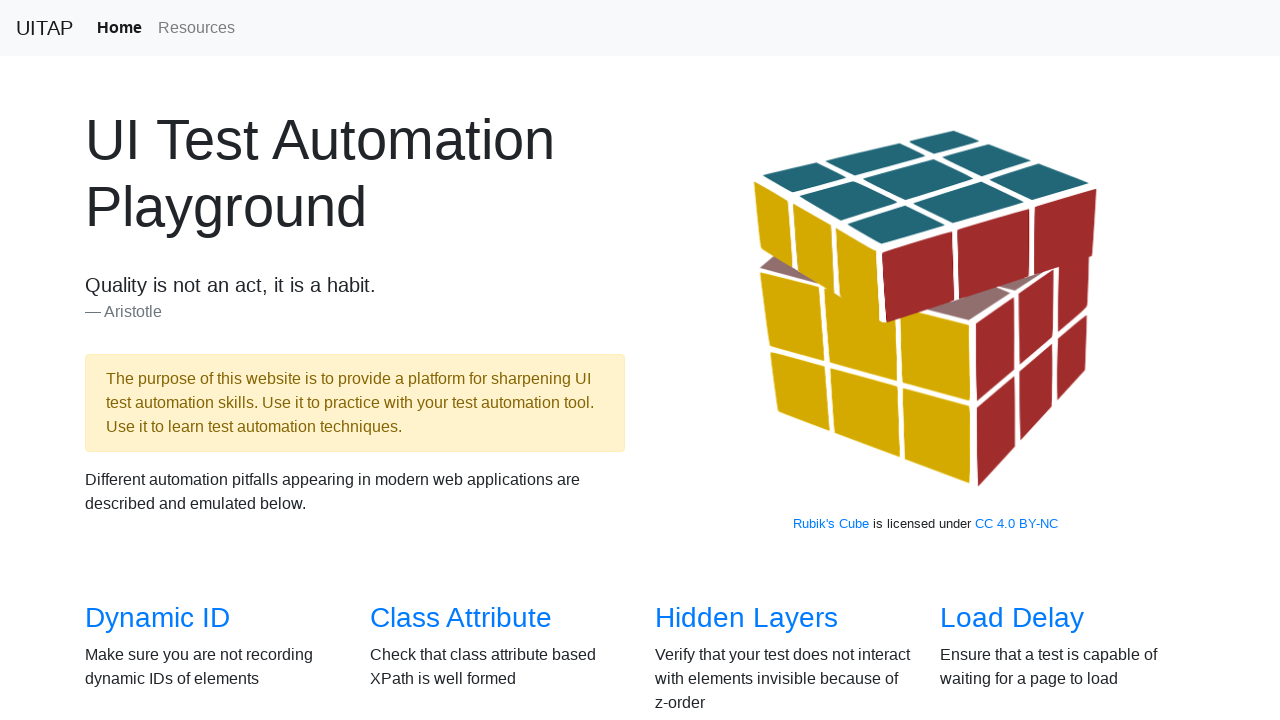

Clicked on the File Upload link at (1012, 386) on xpath=//a[normalize-space()='File Upload']
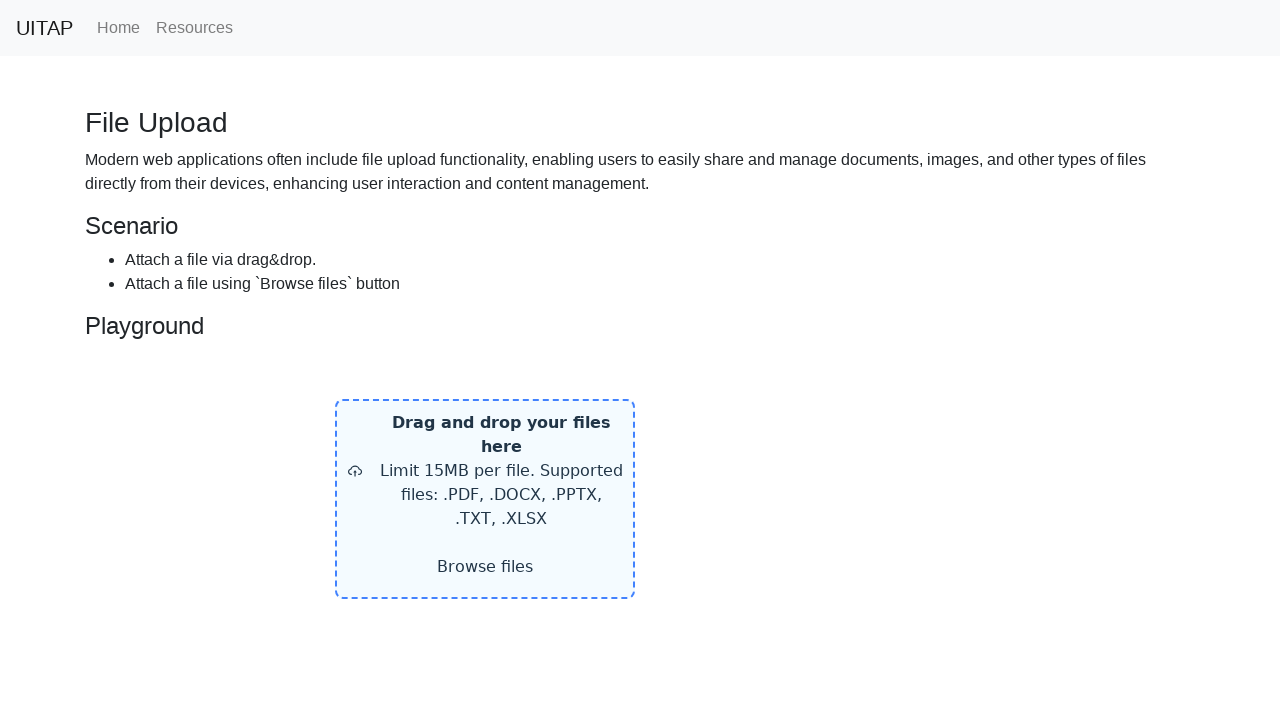

Waited for iframe to load
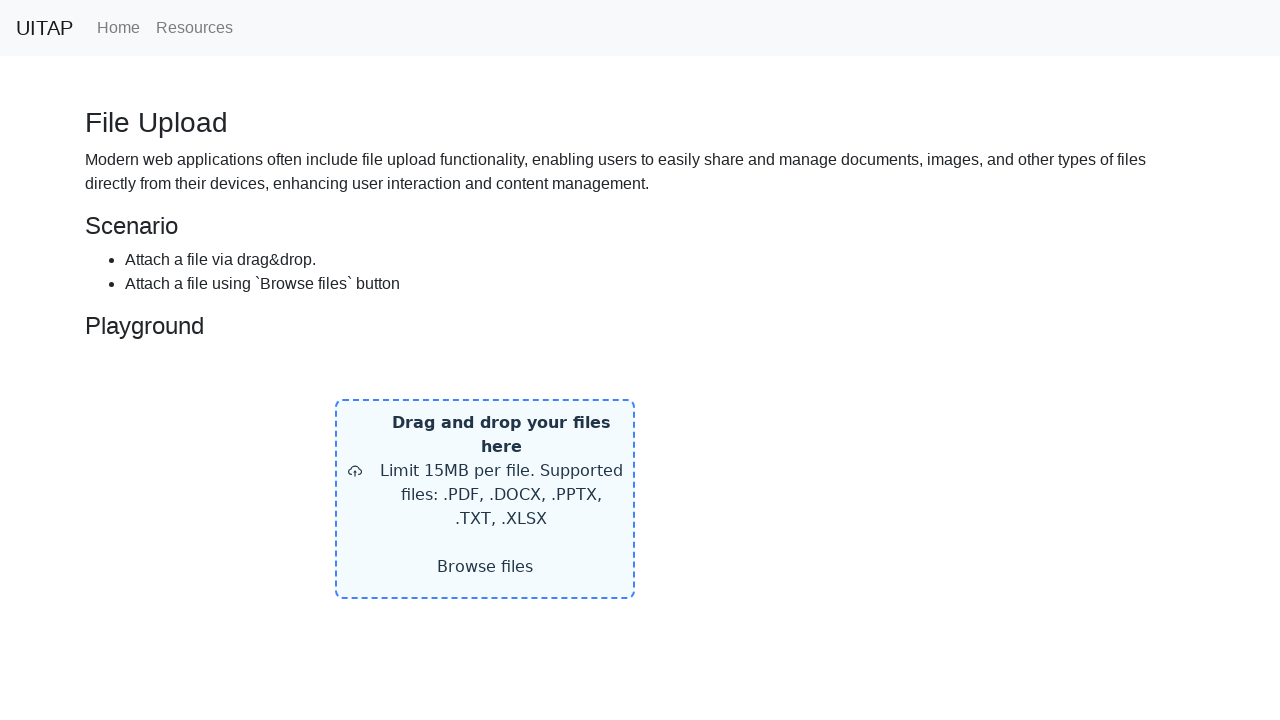

Located the iframe element
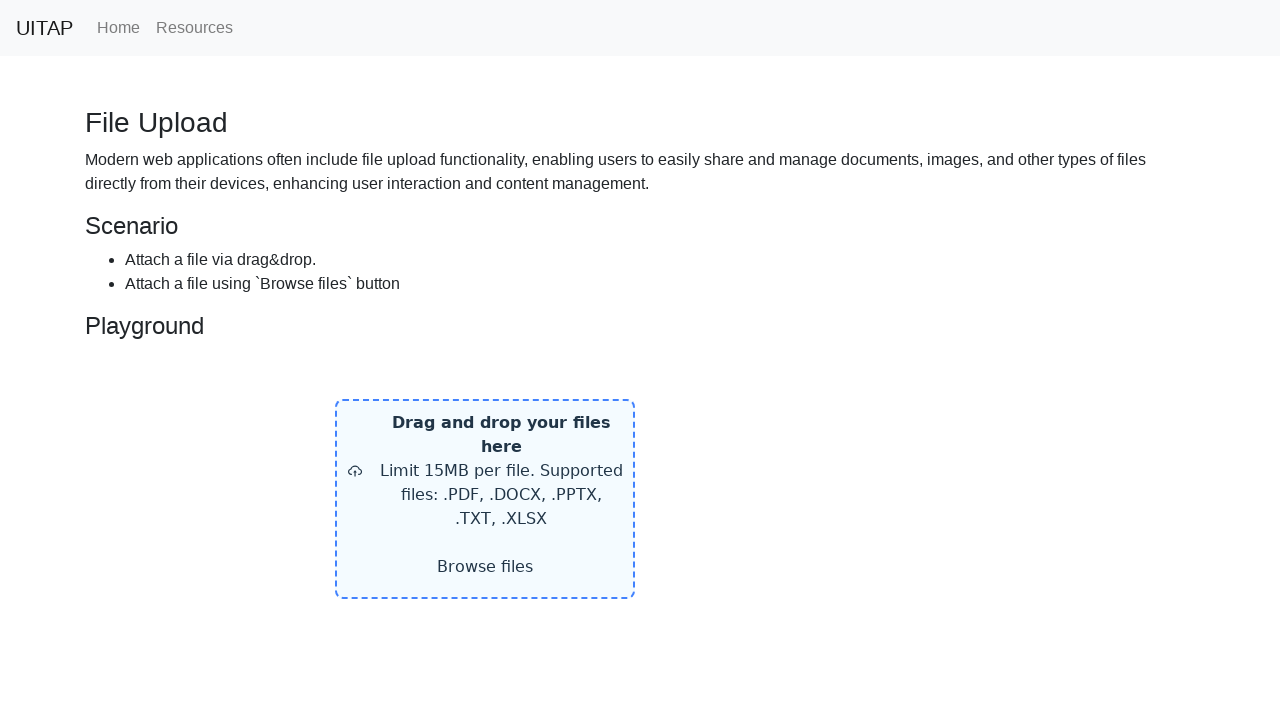

Uploaded test file through the file input element
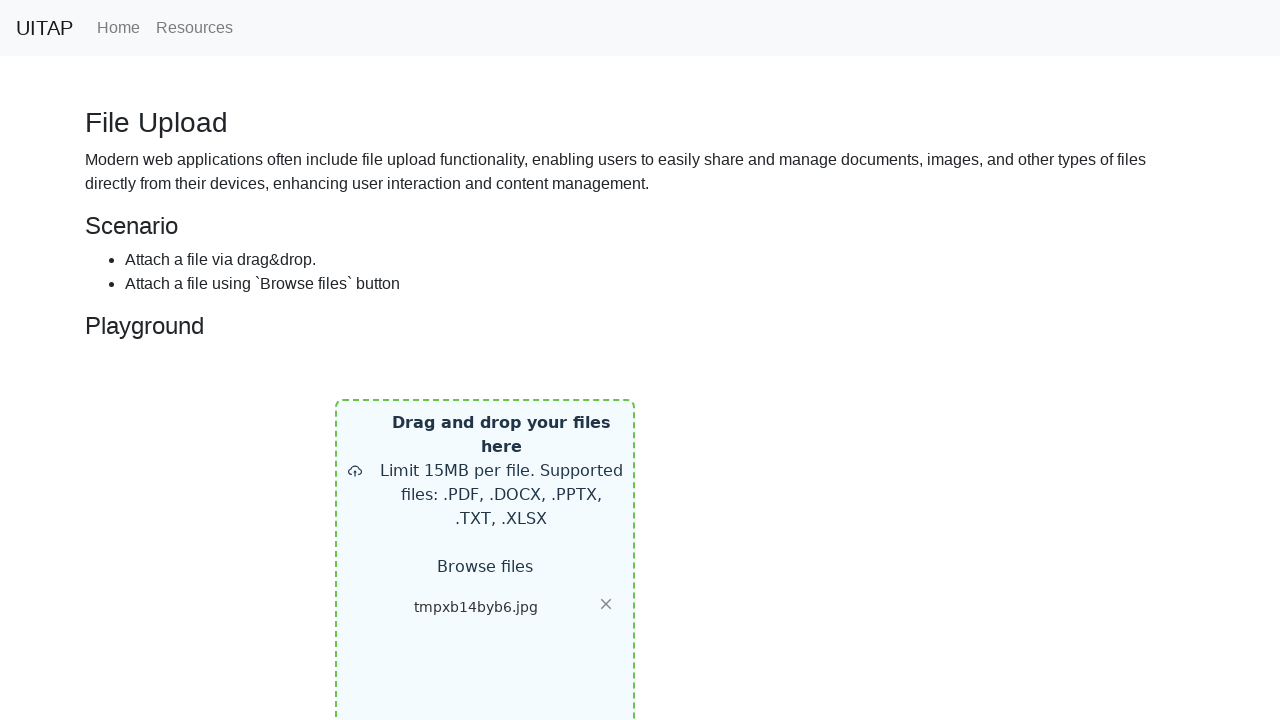

Waited for upload result to display
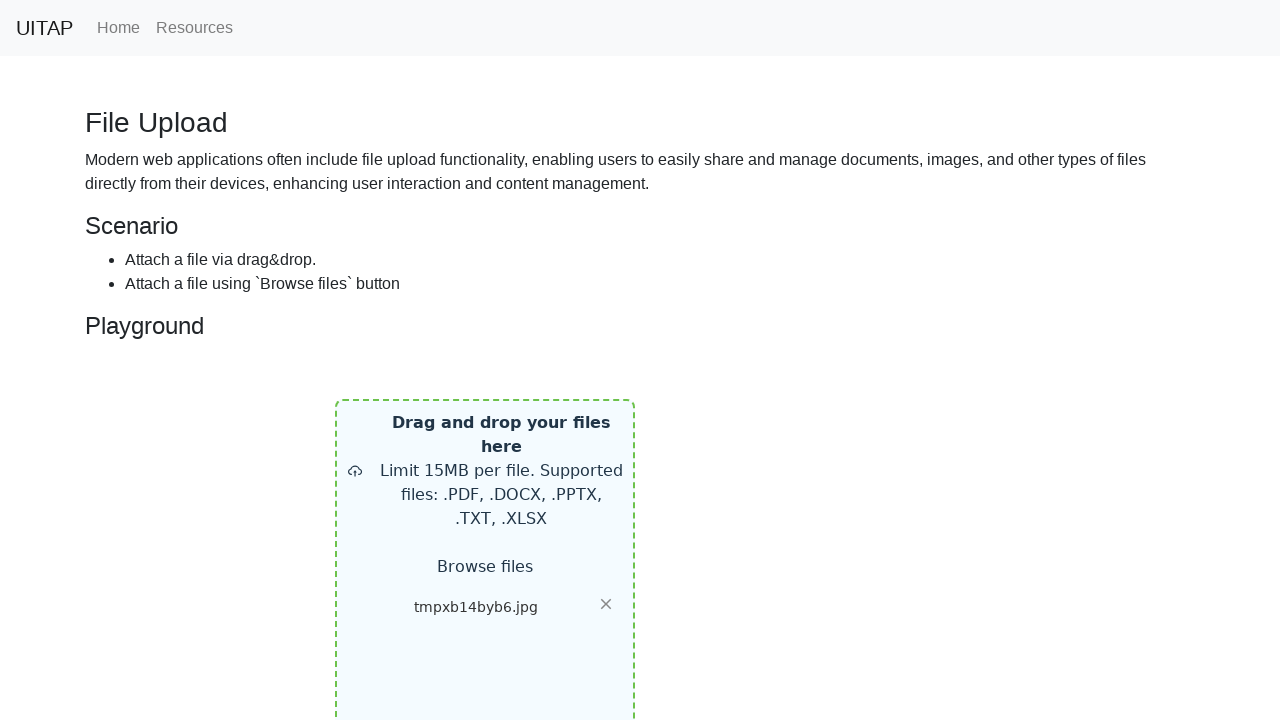

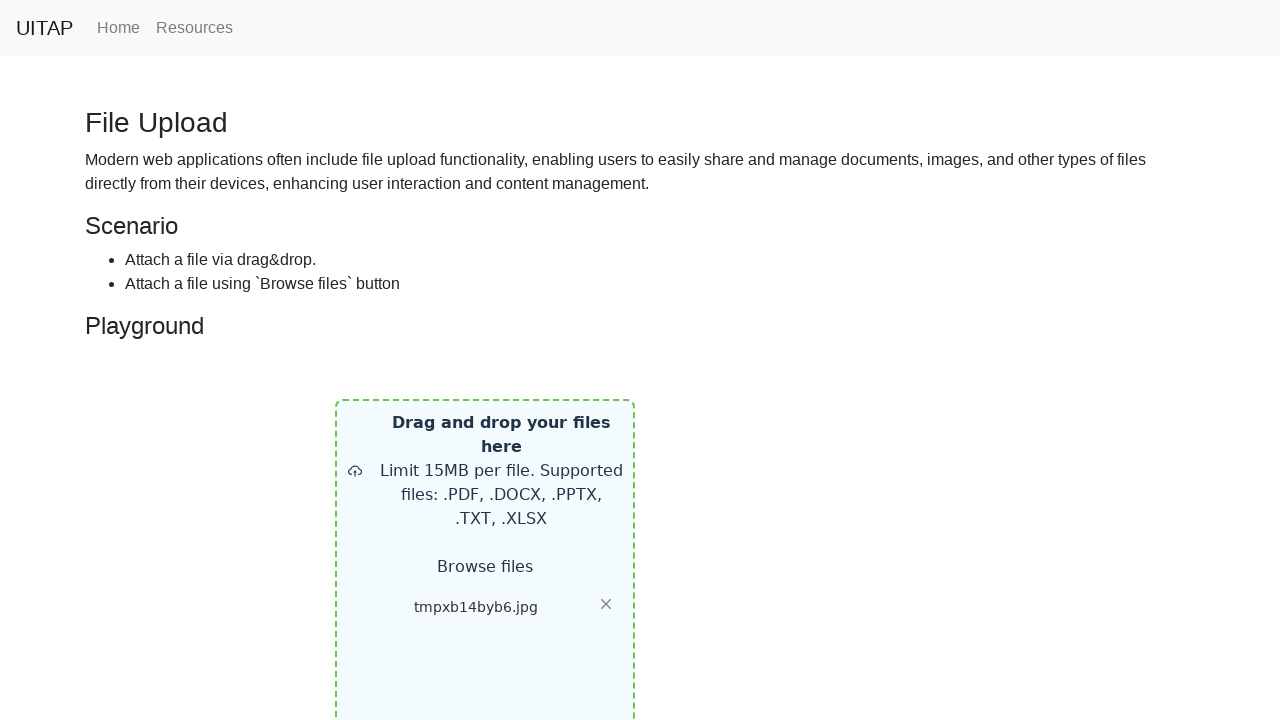